Tests the login form validation by entering a username, entering and then clearing the password field, and verifying the "Password is required" error message appears.

Starting URL: https://www.saucedemo.com/

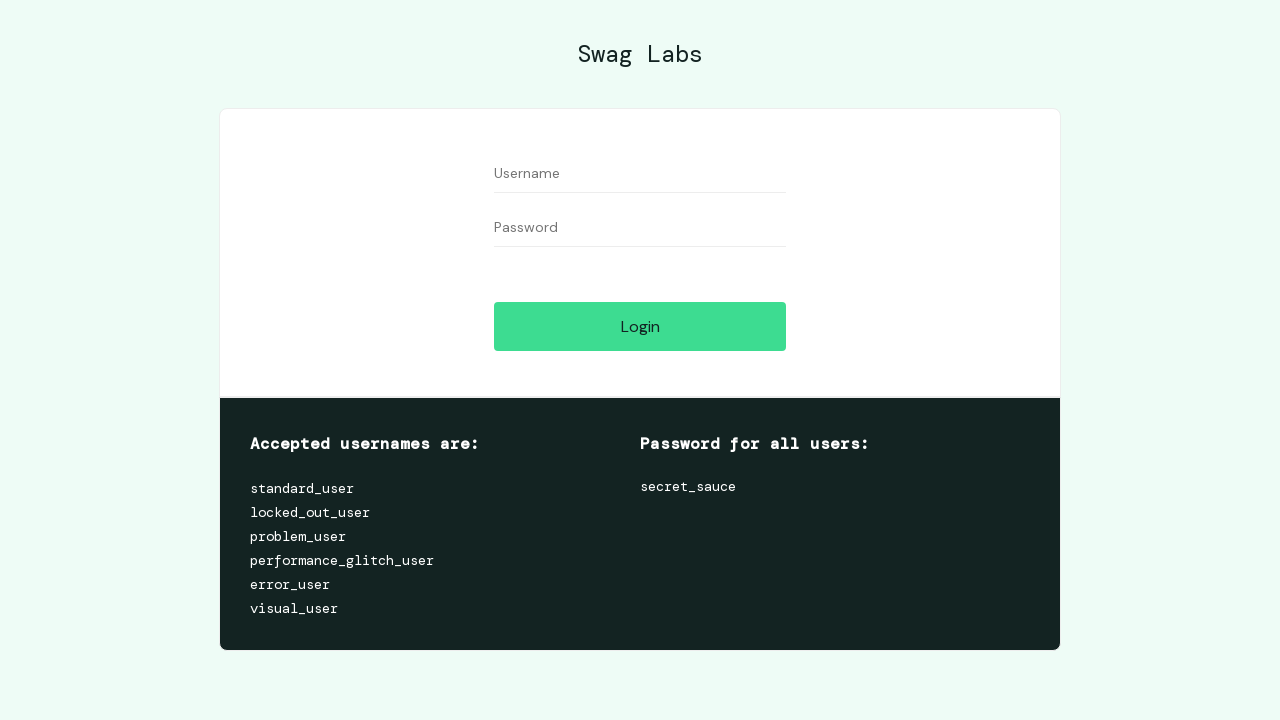

Entered username 'sampleuser789' in the username field on //input[@id='user-name']
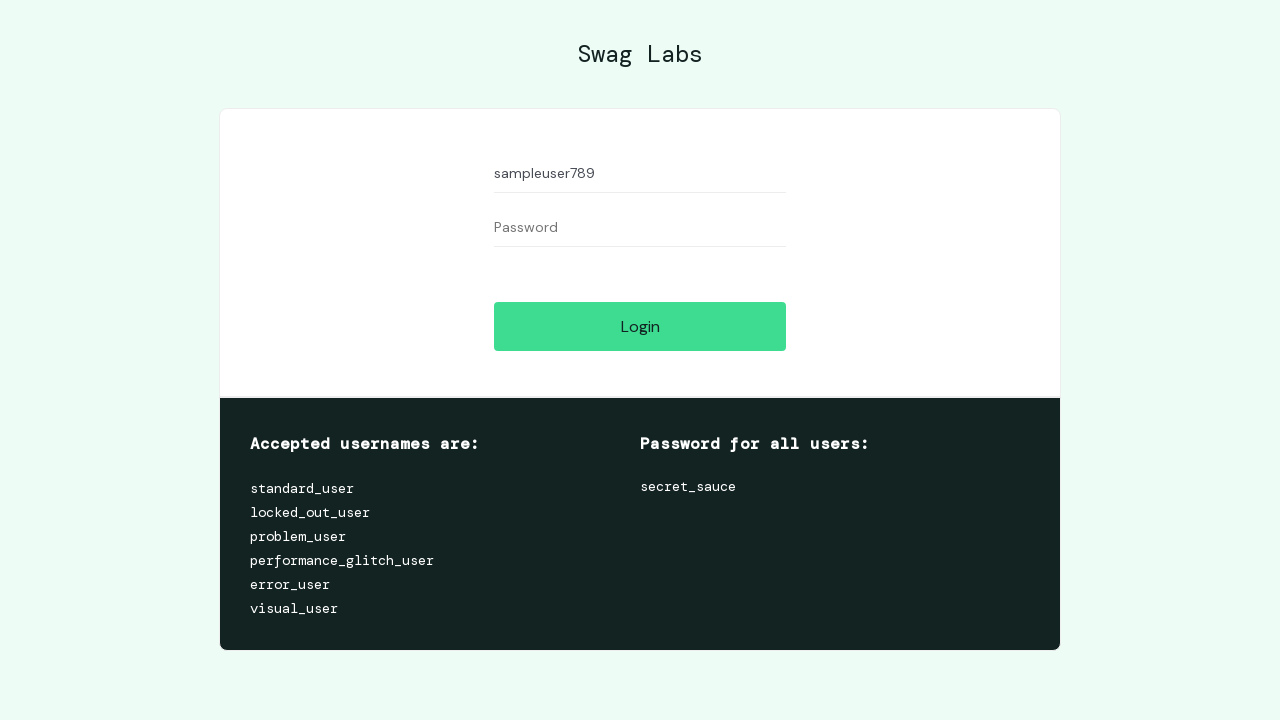

Entered password 'temppassword' in the password field on //input[@id='password']
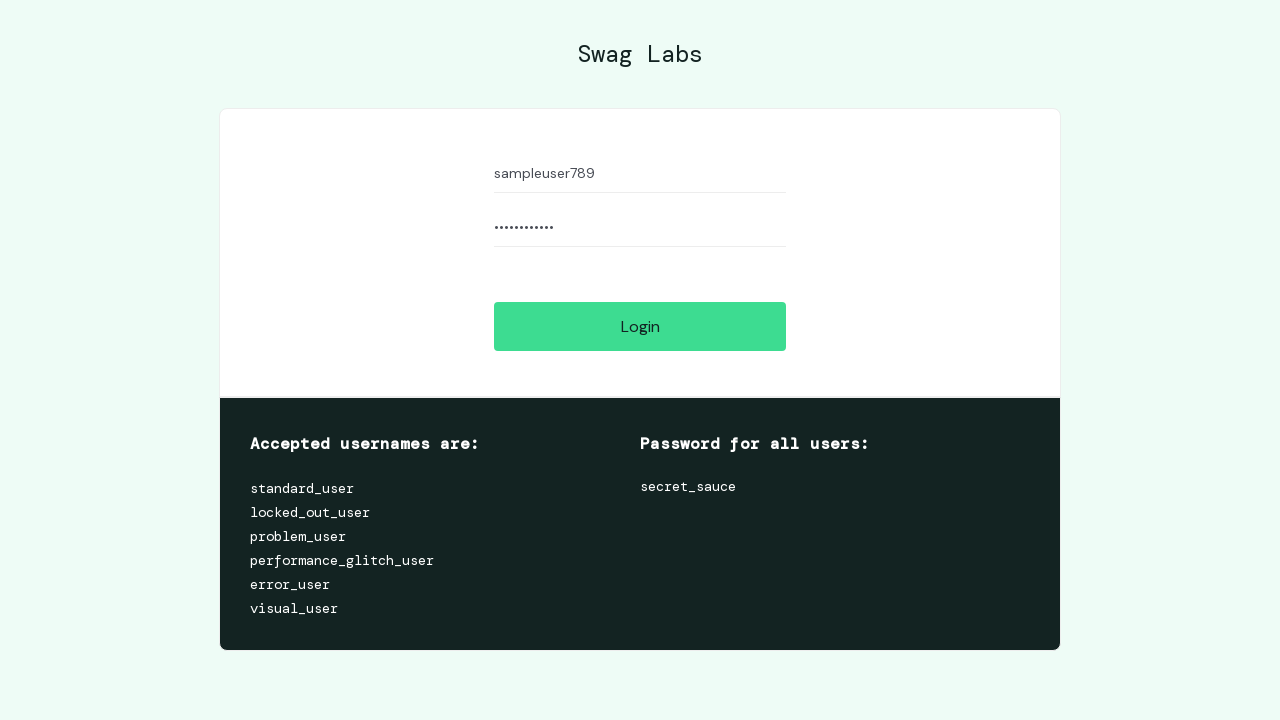

Cleared the password field on //input[@id='password']
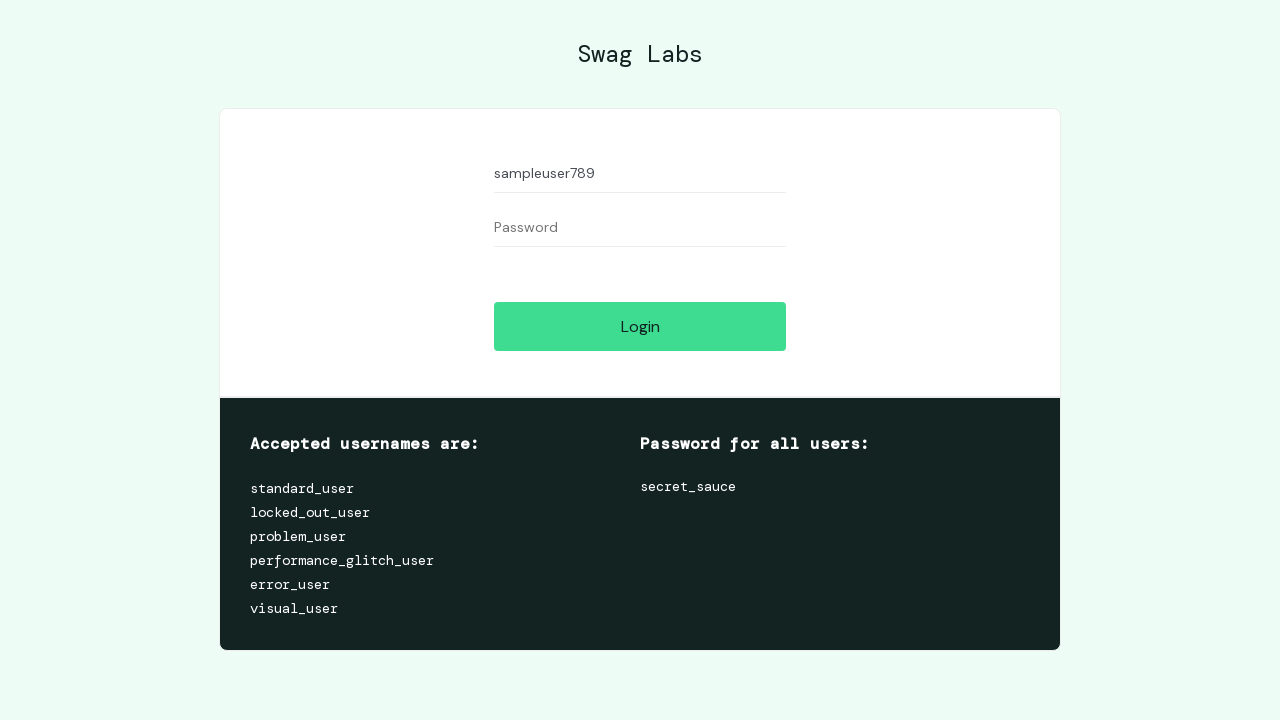

Clicked the Login button at (640, 326) on xpath=//input[@id='login-button']
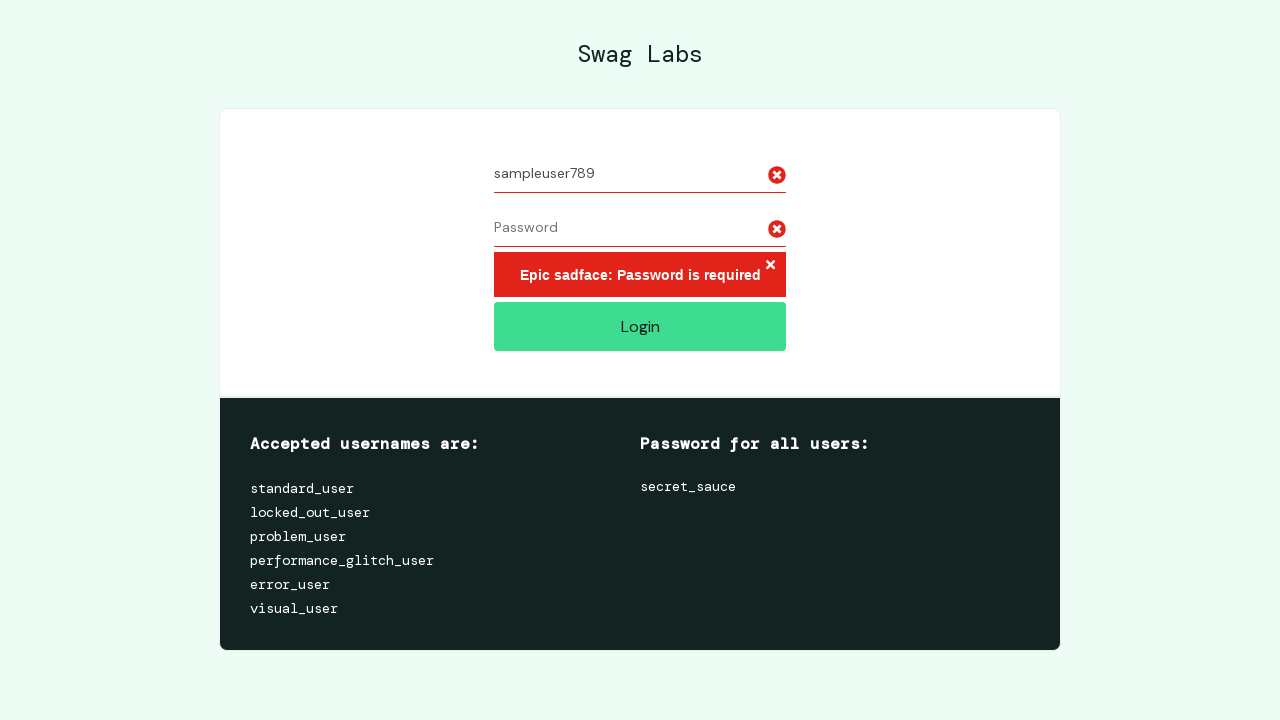

Waited for error message to appear
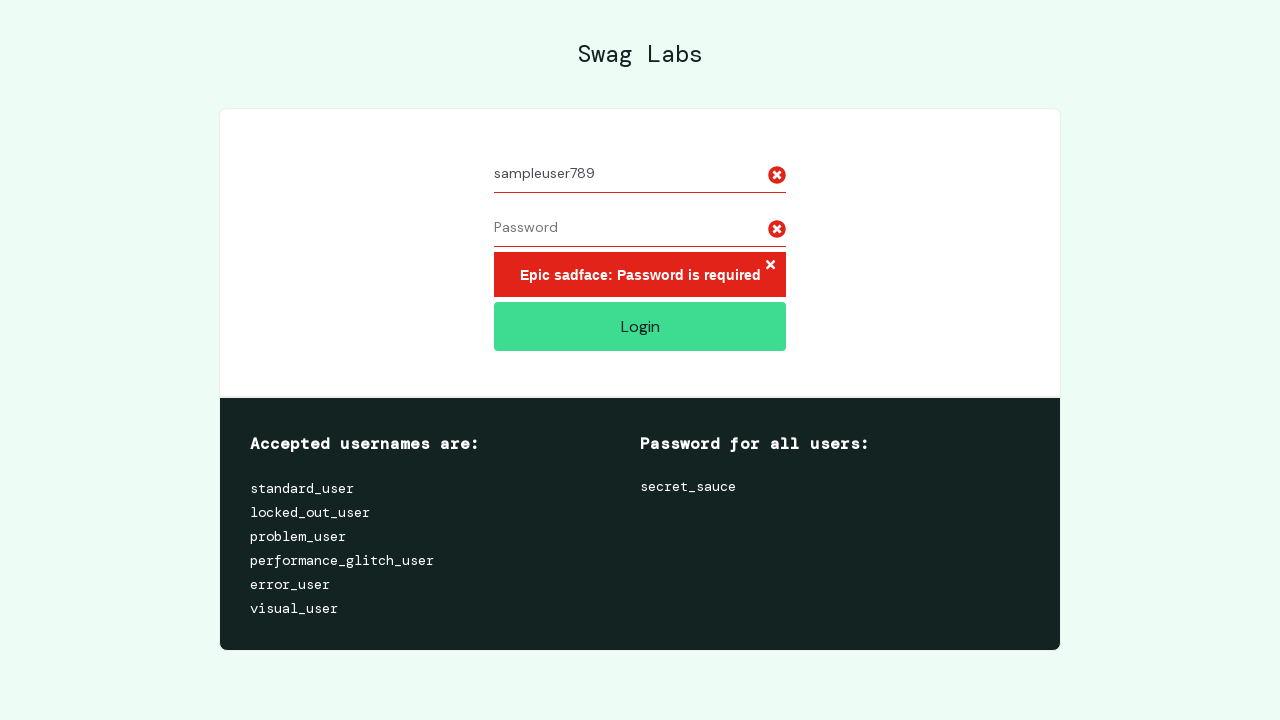

Retrieved error message text: 'Epic sadface: Password is required'
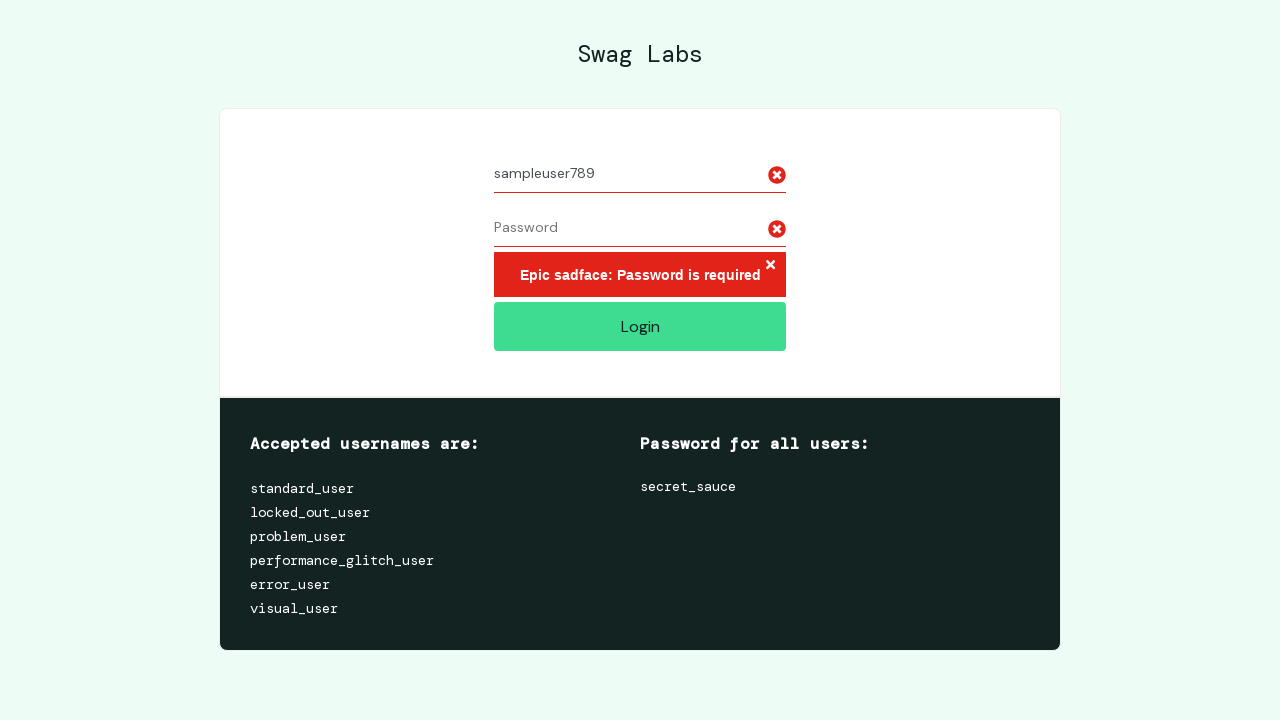

Verified that 'Password is required' error message is displayed
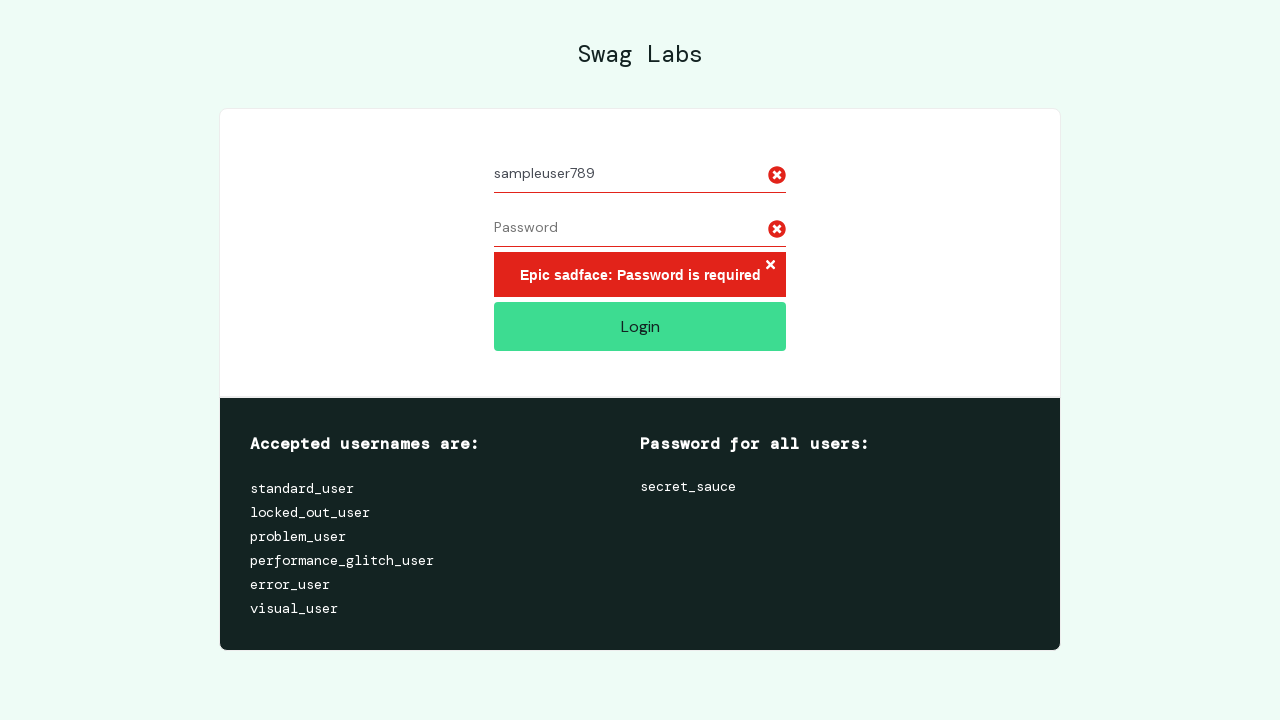

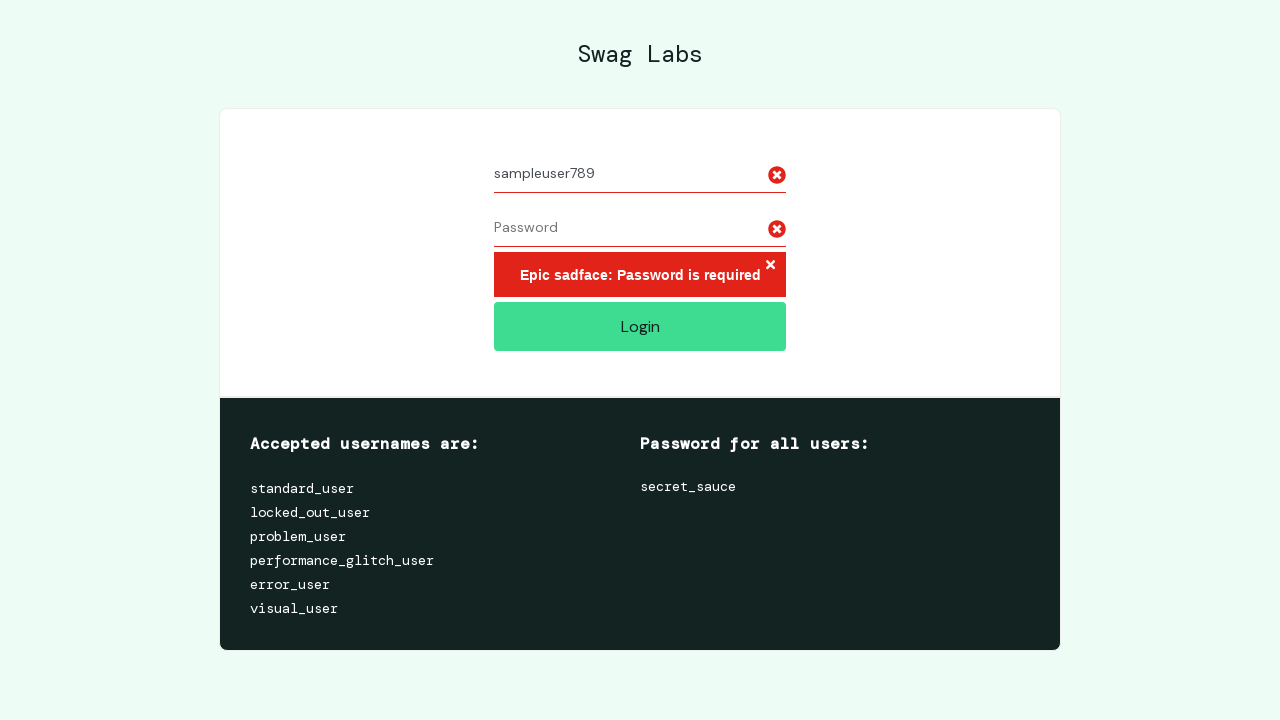